Tests keyboard input functionality by clicking on a name field, entering text, and clicking a button

Starting URL: https://formy-project.herokuapp.com/keypress

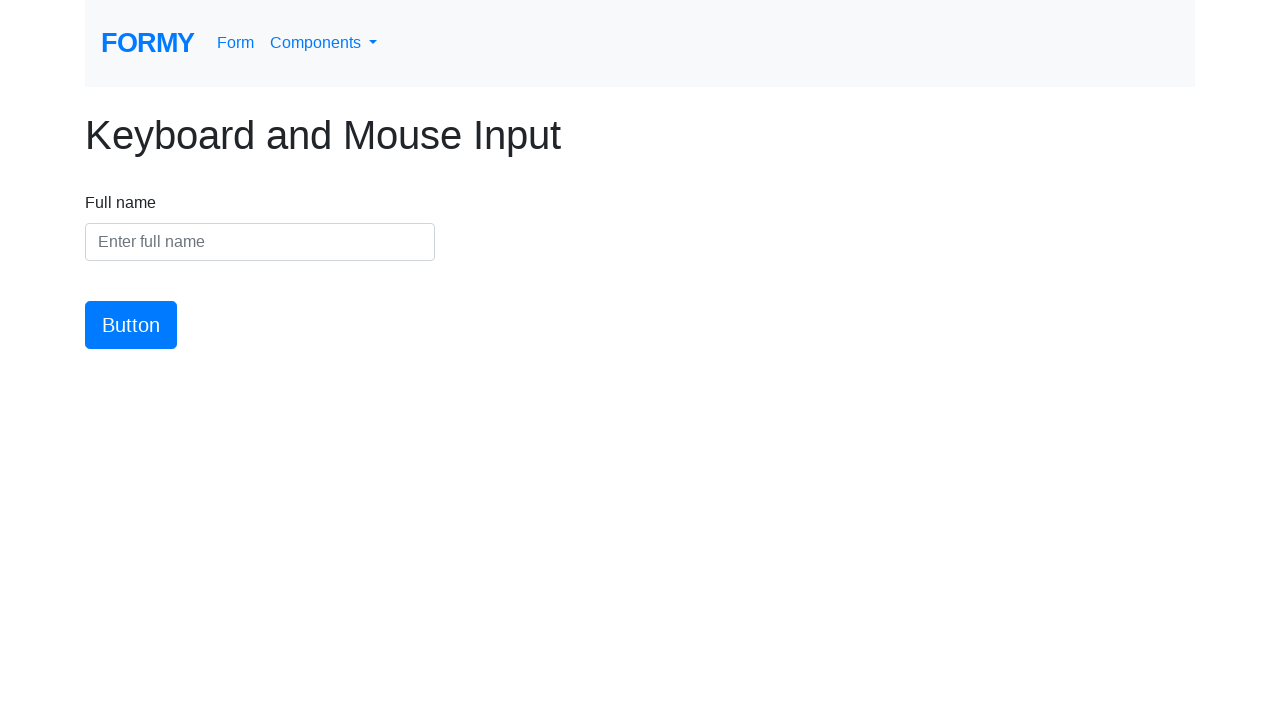

Clicked on the name input field at (260, 242) on #name
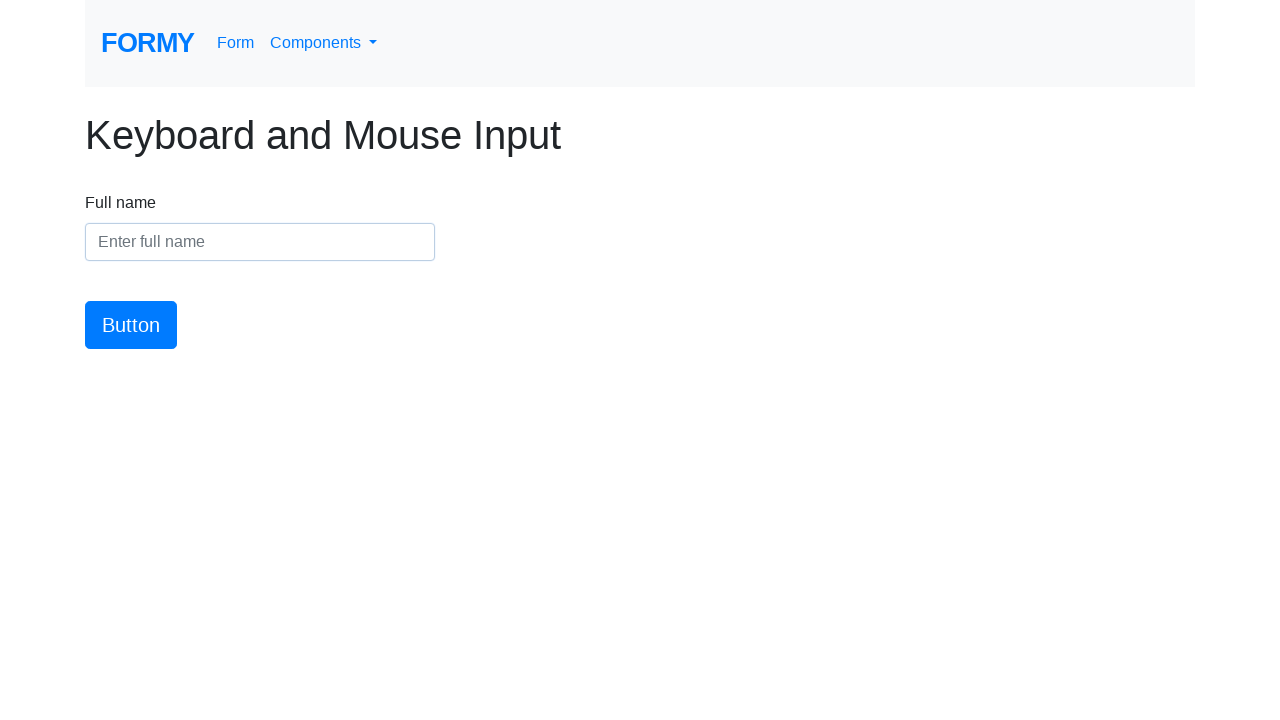

Entered 'Meaghan Lewis' into the name field on #name
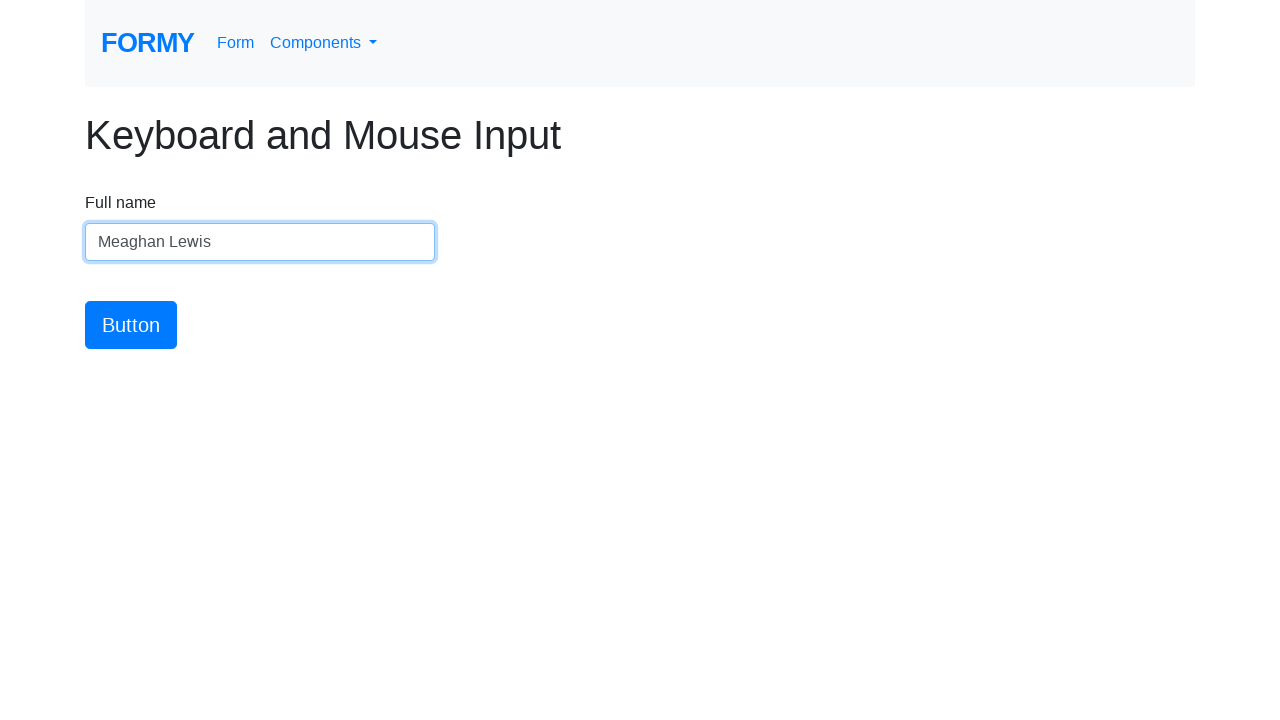

Clicked the button at (131, 325) on #button
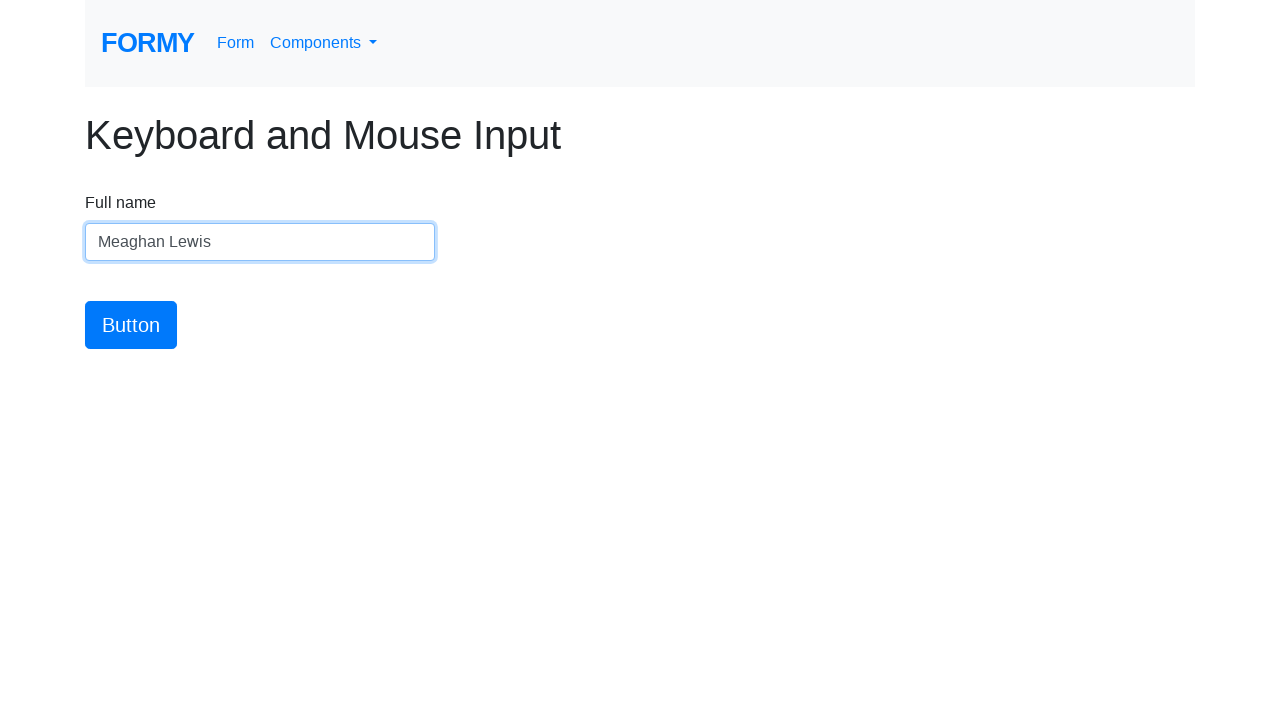

Verified URL still contains the keypress page
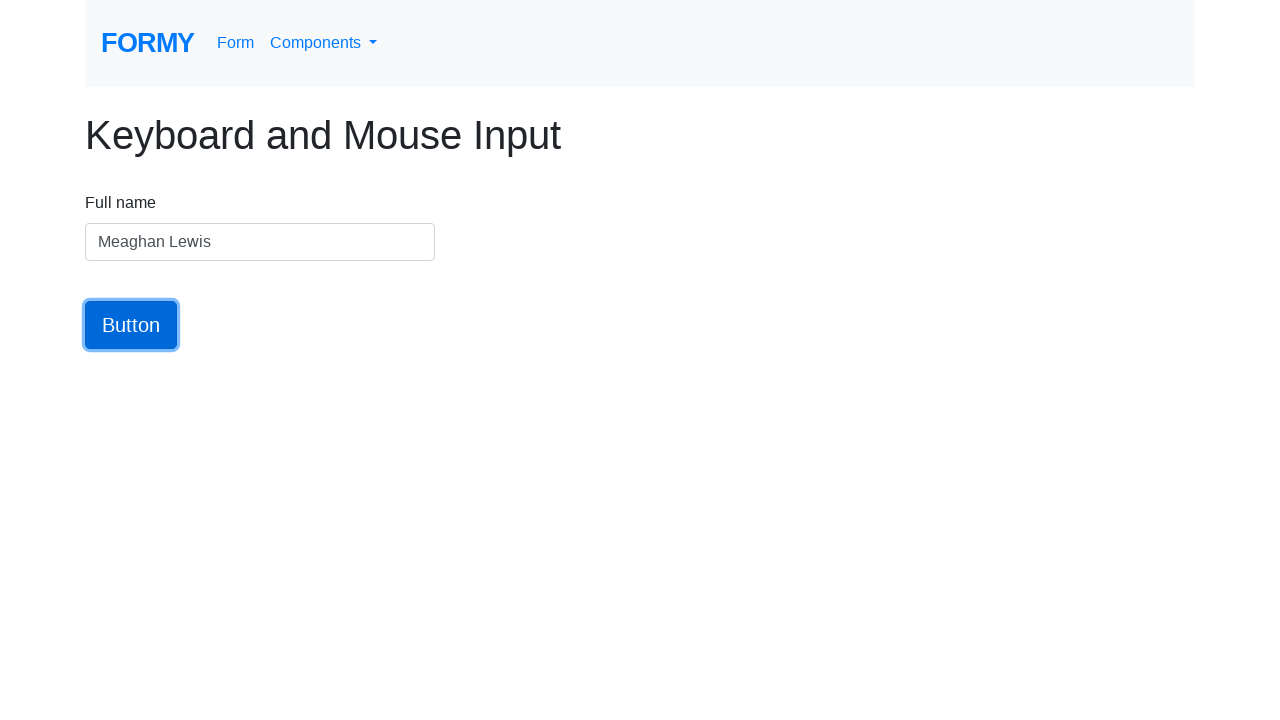

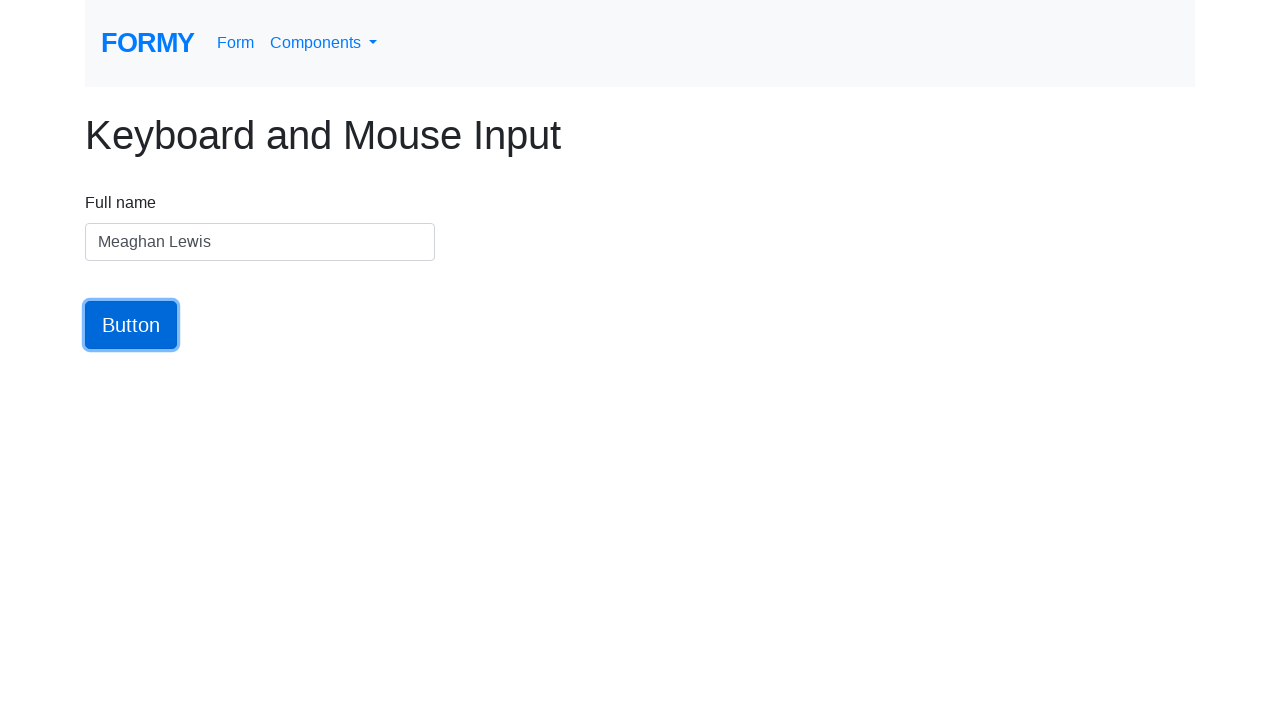